Tests right-click context menu functionality by performing a right-click action on an element and selecting an option from the context menu that appears

Starting URL: https://swisnl.github.io/jQuery-contextMenu/demo.html

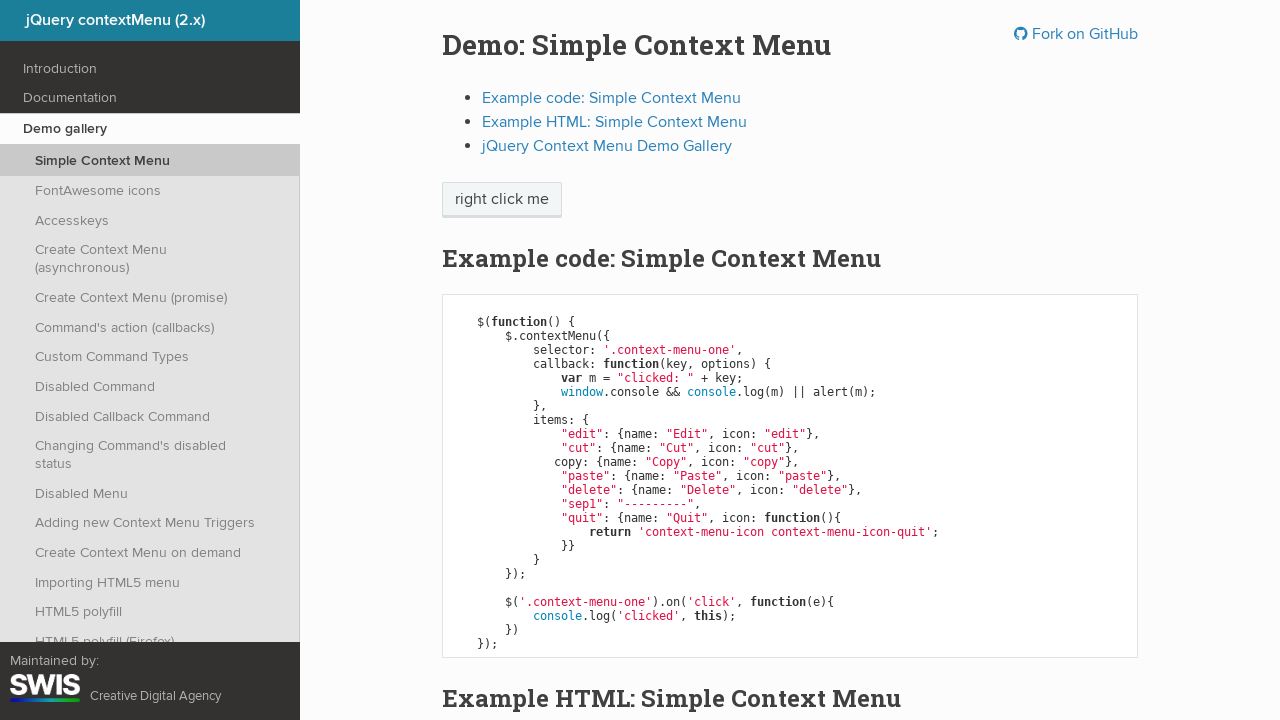

Located the 'right click me' element
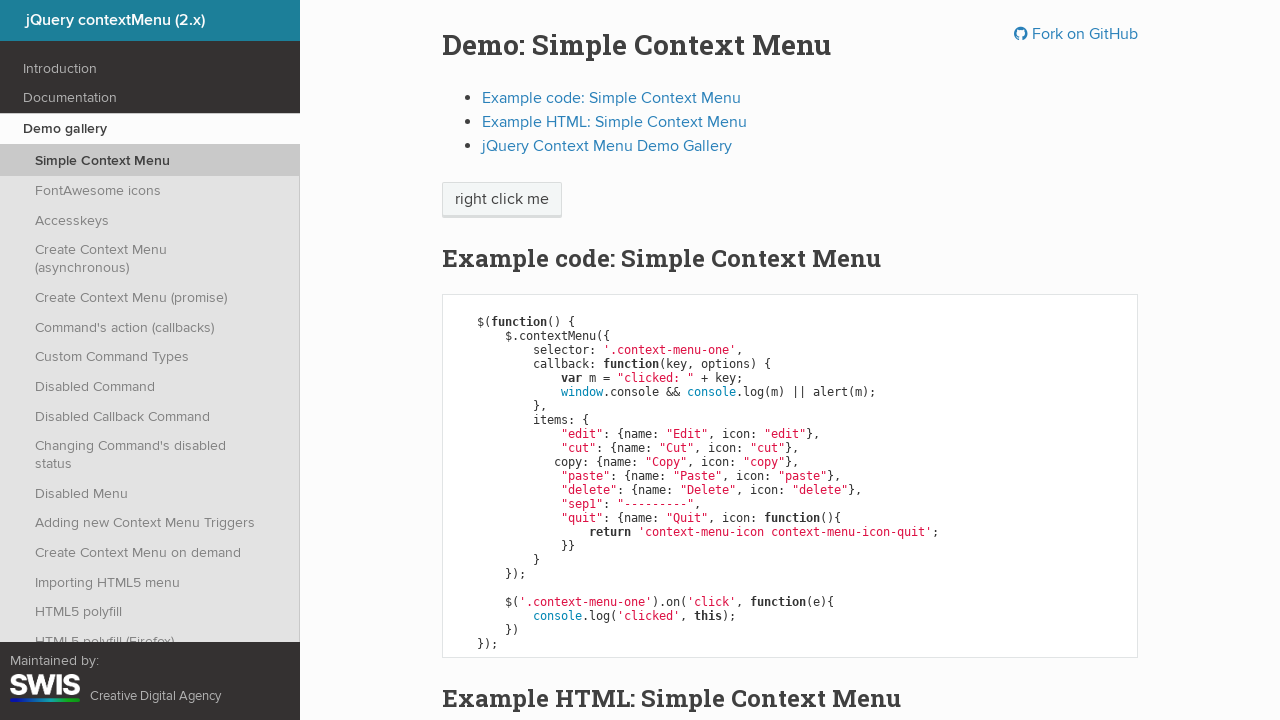

Performed right-click on the element at (502, 200) on xpath=//span[text()='right click me']
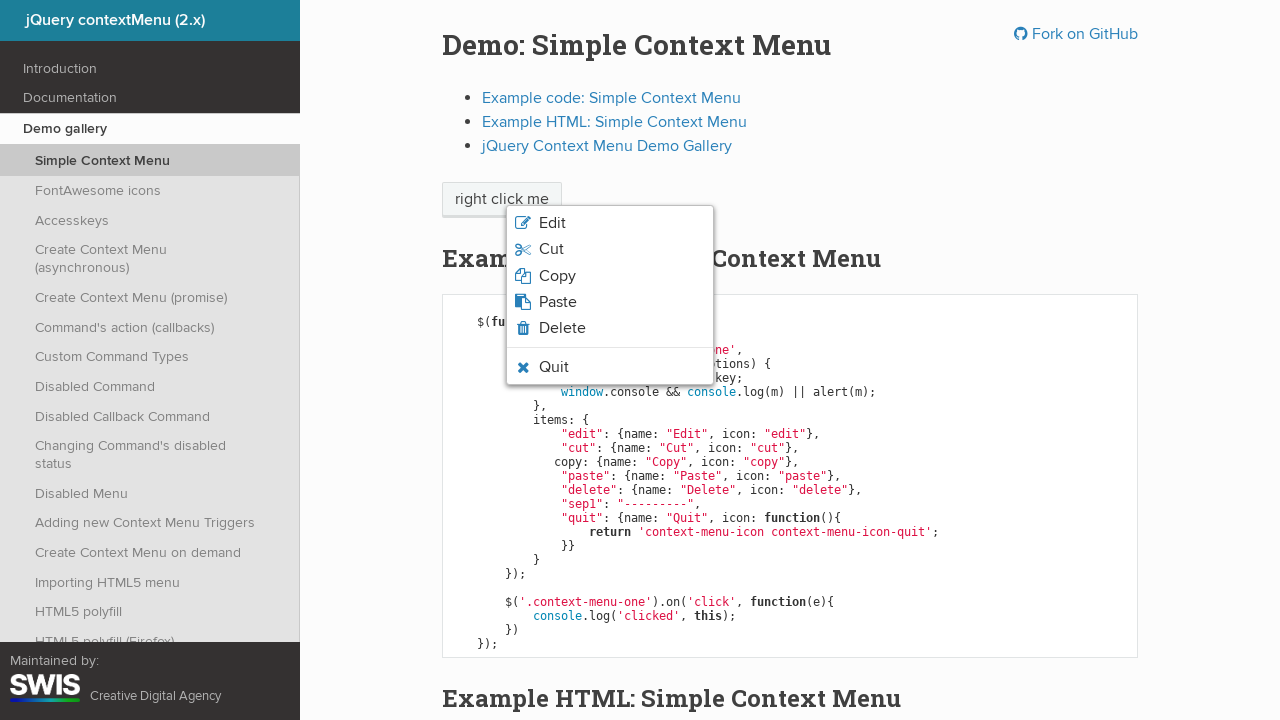

Selected 'Edit' option from context menu at (610, 223) on xpath=//li[.='Edit']
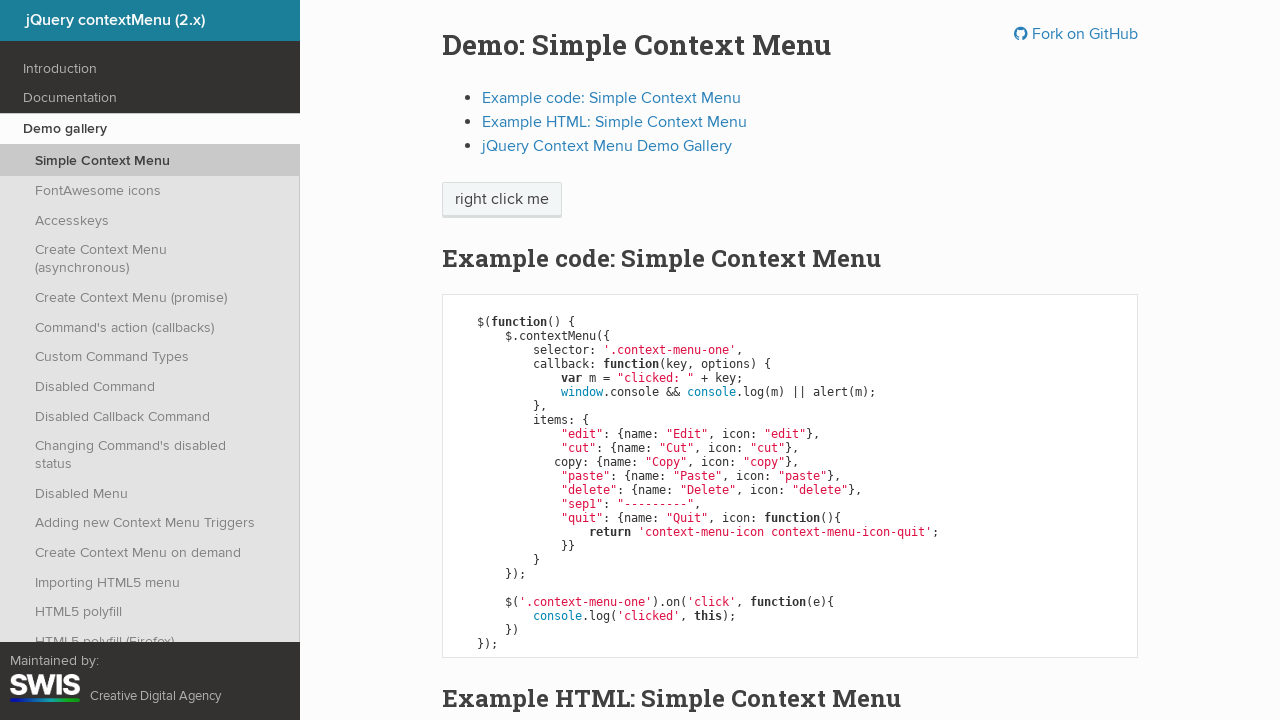

Set up dialog handler to accept alert
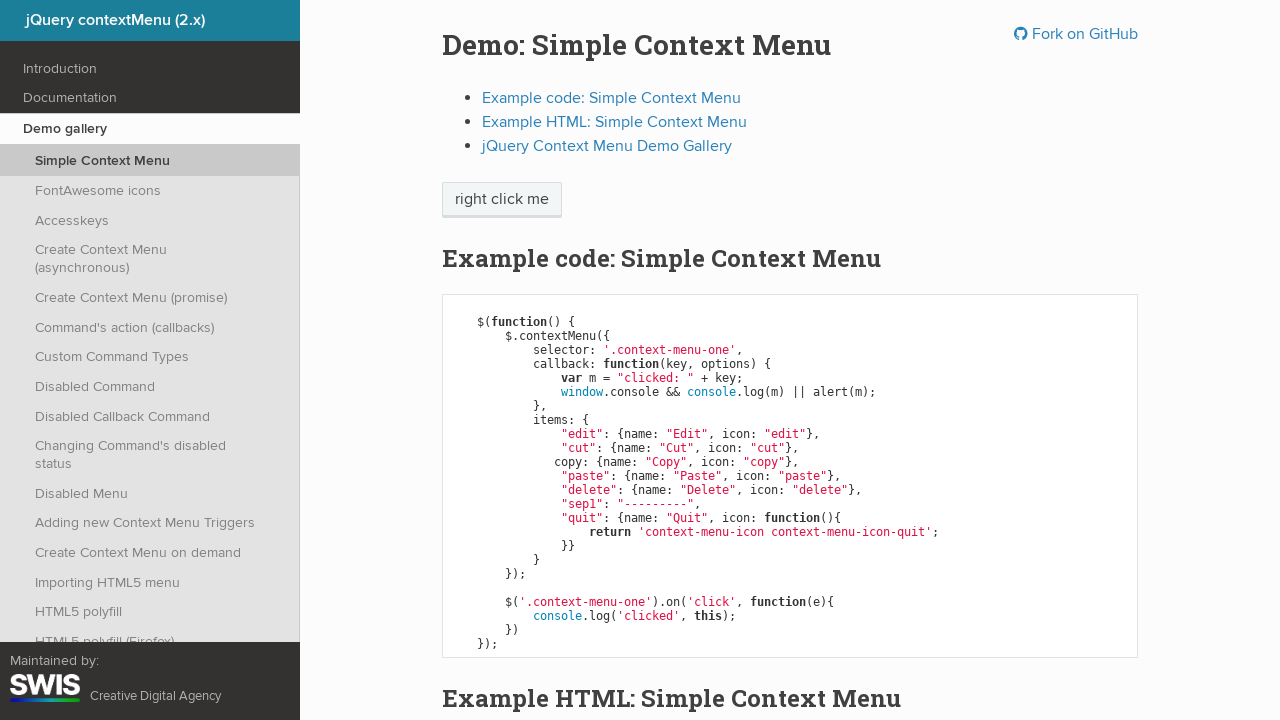

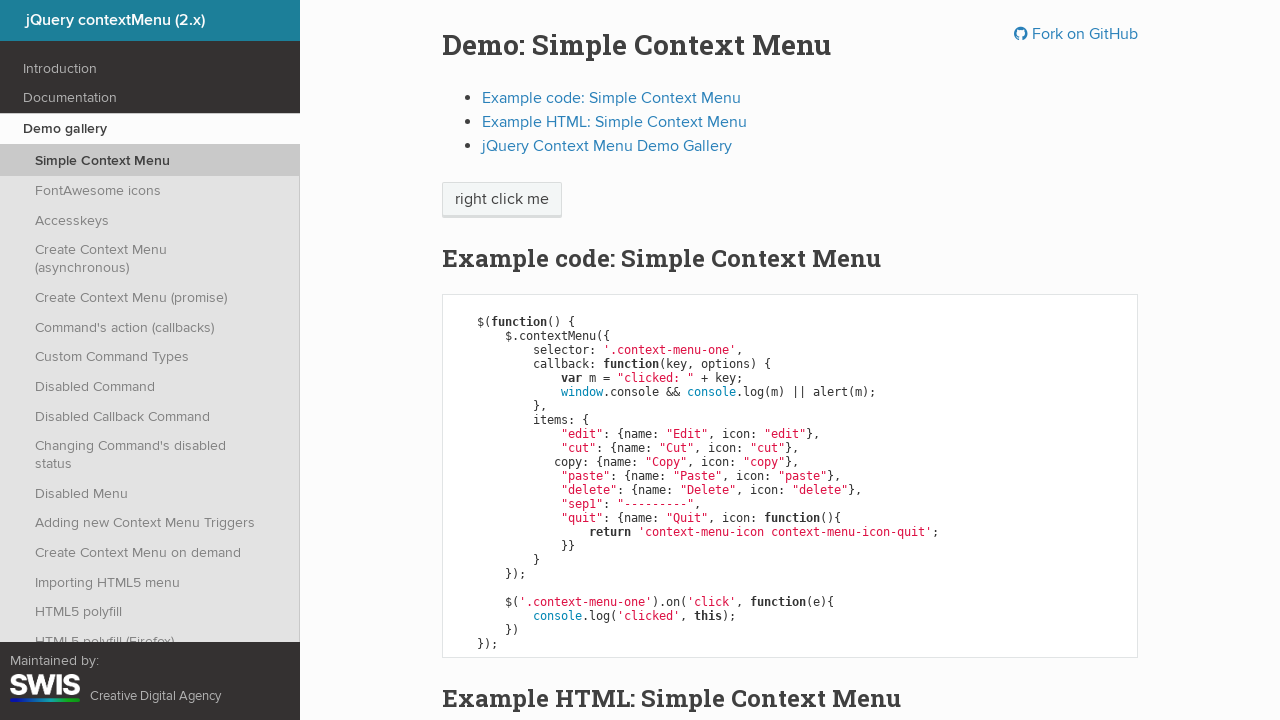